Tests the VNK edu website by handling a potential marketing popup and navigating to the contact page

Starting URL: https://vnk.edu.vn/

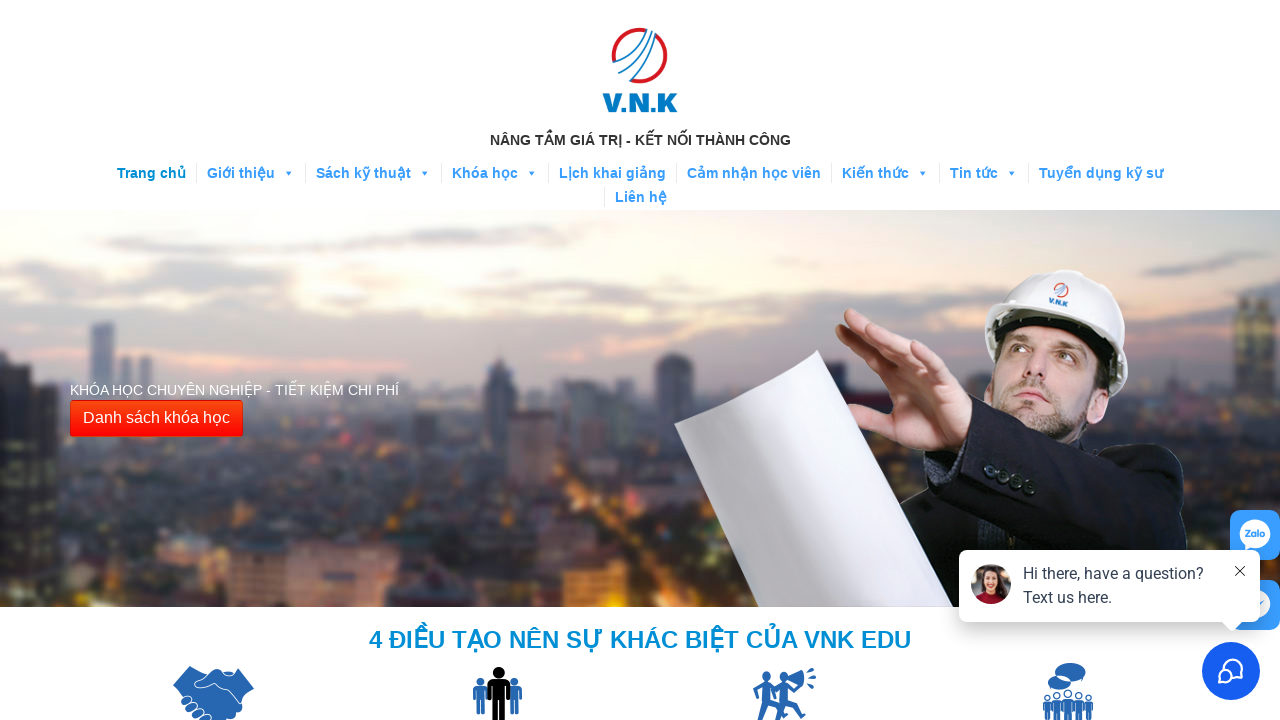

Waited 15 seconds for page to fully load
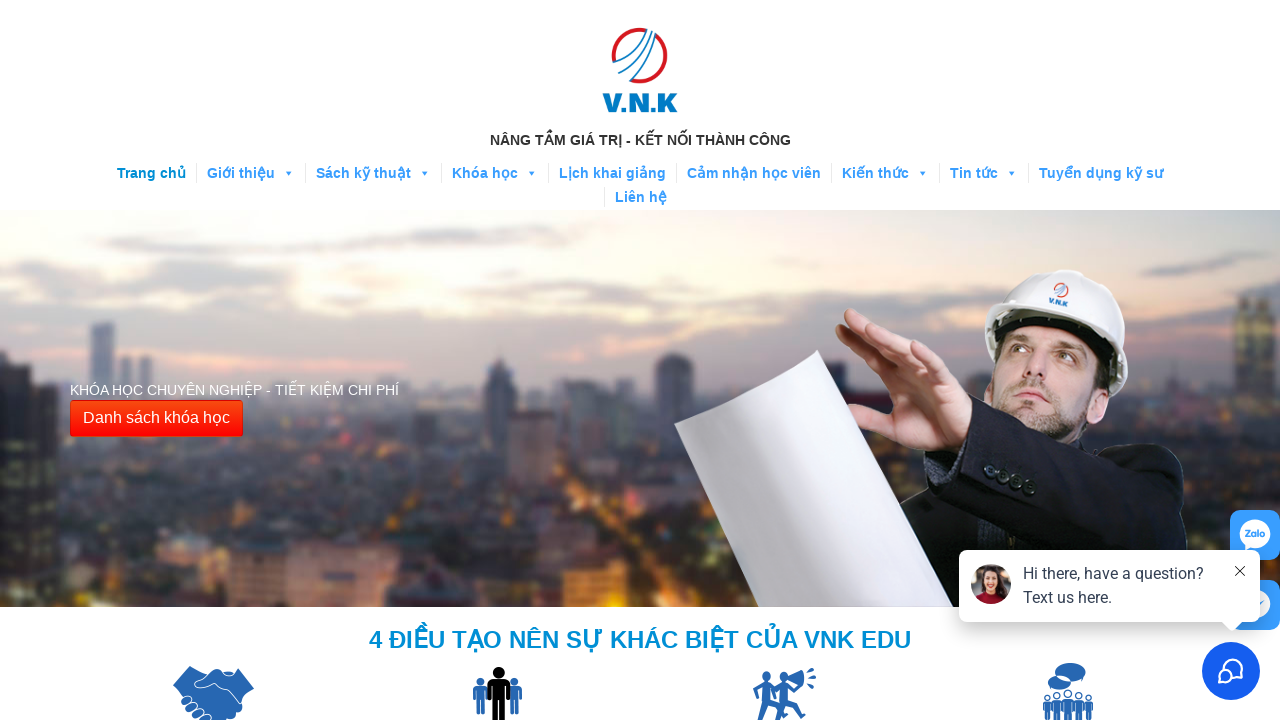

Located marketing popup element
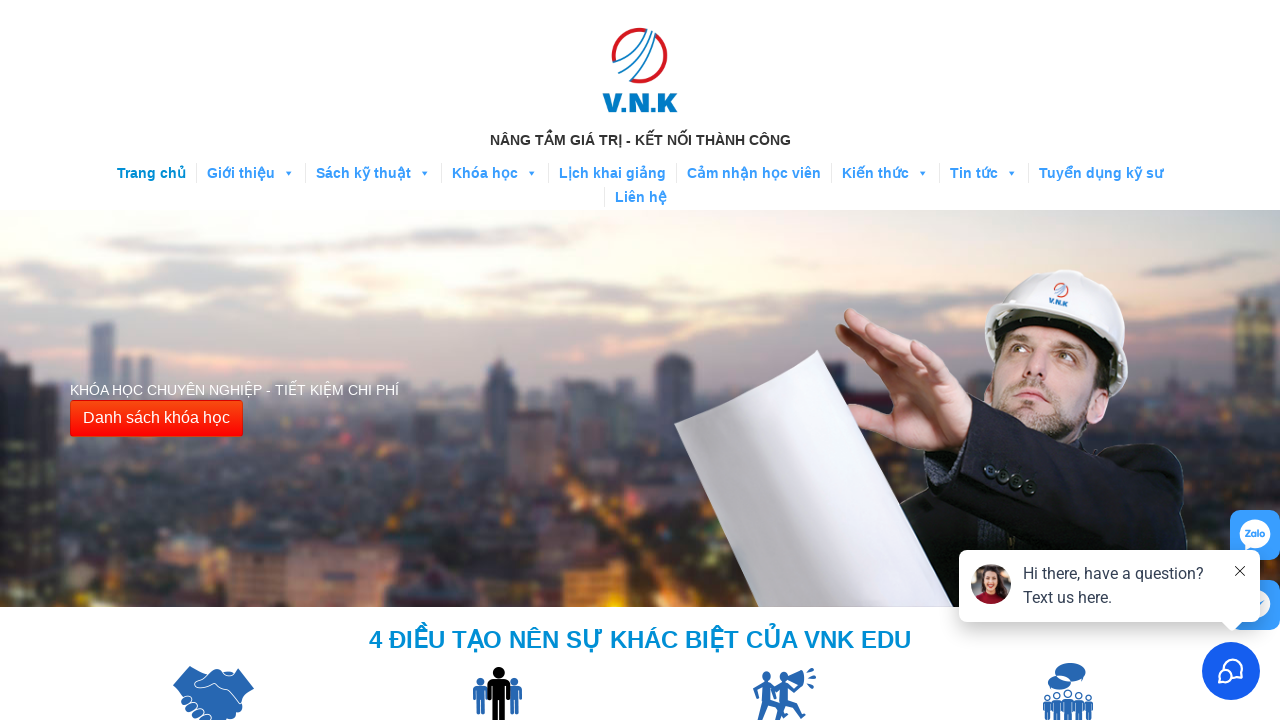

Clicked on Contact (Liên hệ) link in navigation menu at (640, 197) on xpath=//ul[@id='mega-menu-primary']//a[text()='Liên hệ']
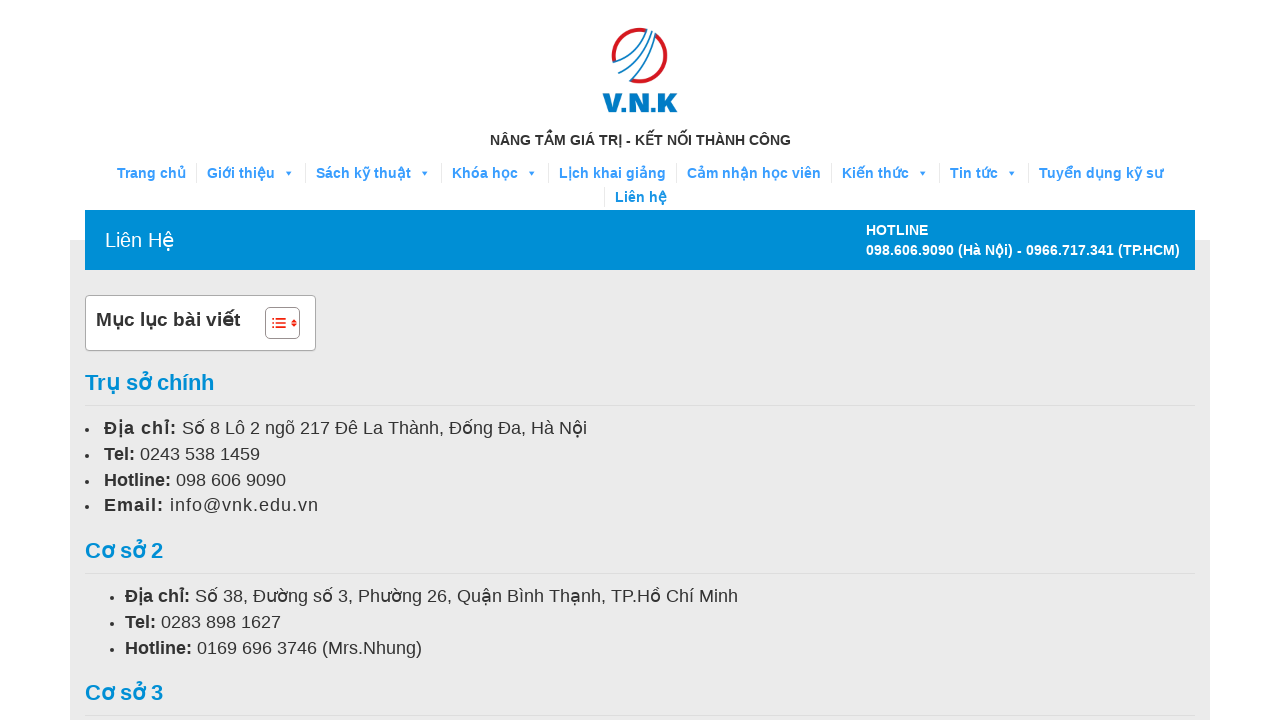

Contact page title loaded and became visible
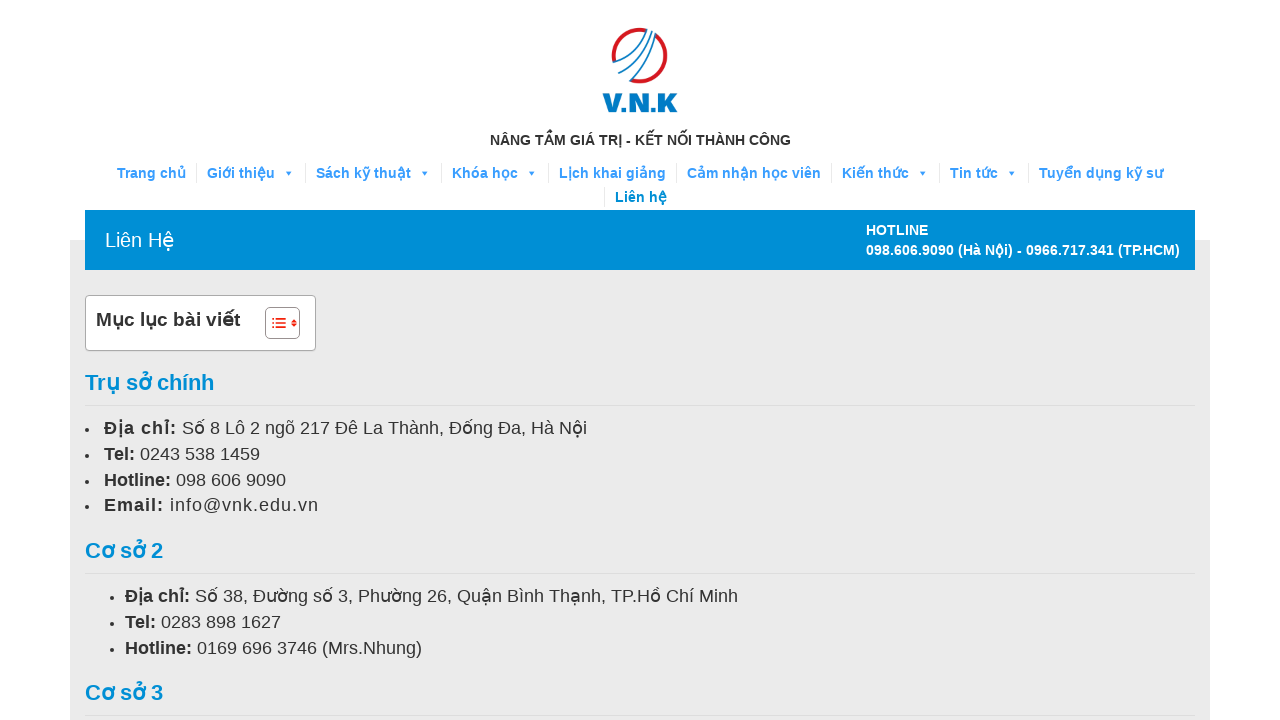

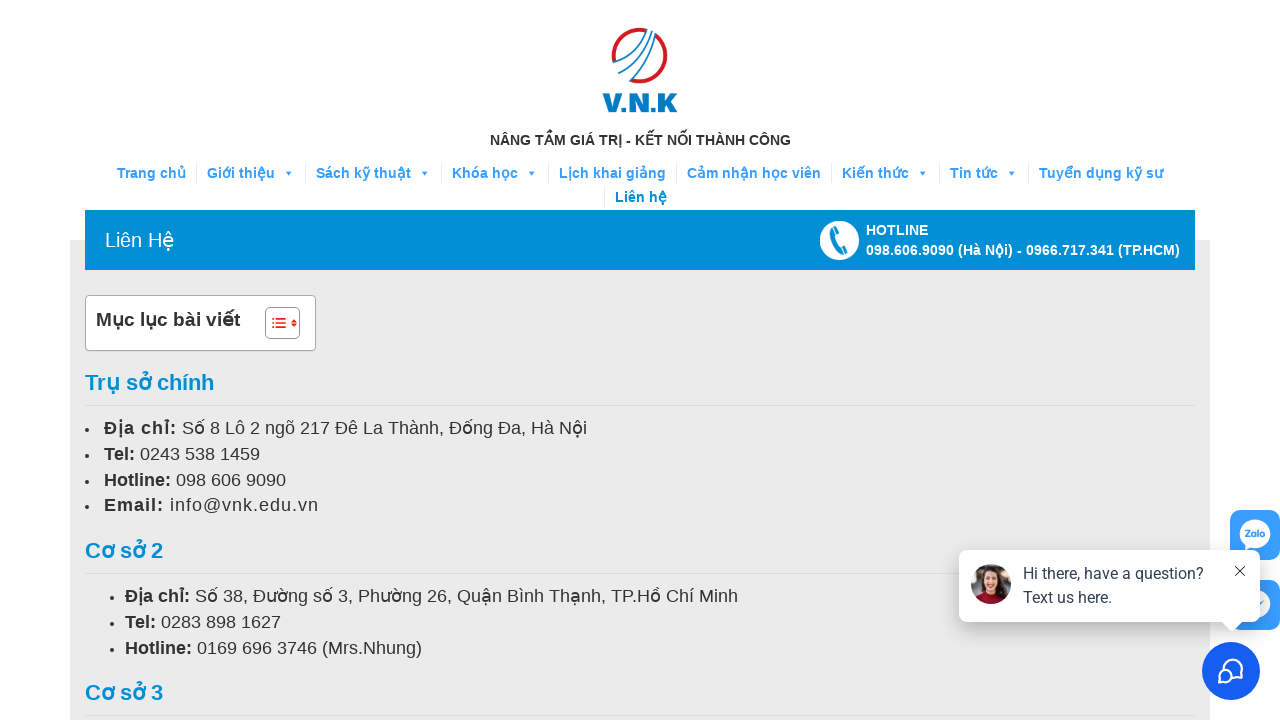